Tests checkbox functionality by selecting checkbox 1 and checkbox 2 if they are not already selected, then verifies checkbox 1 is checked

Starting URL: https://testcenter.techproeducation.com/index.php?page=checkboxes

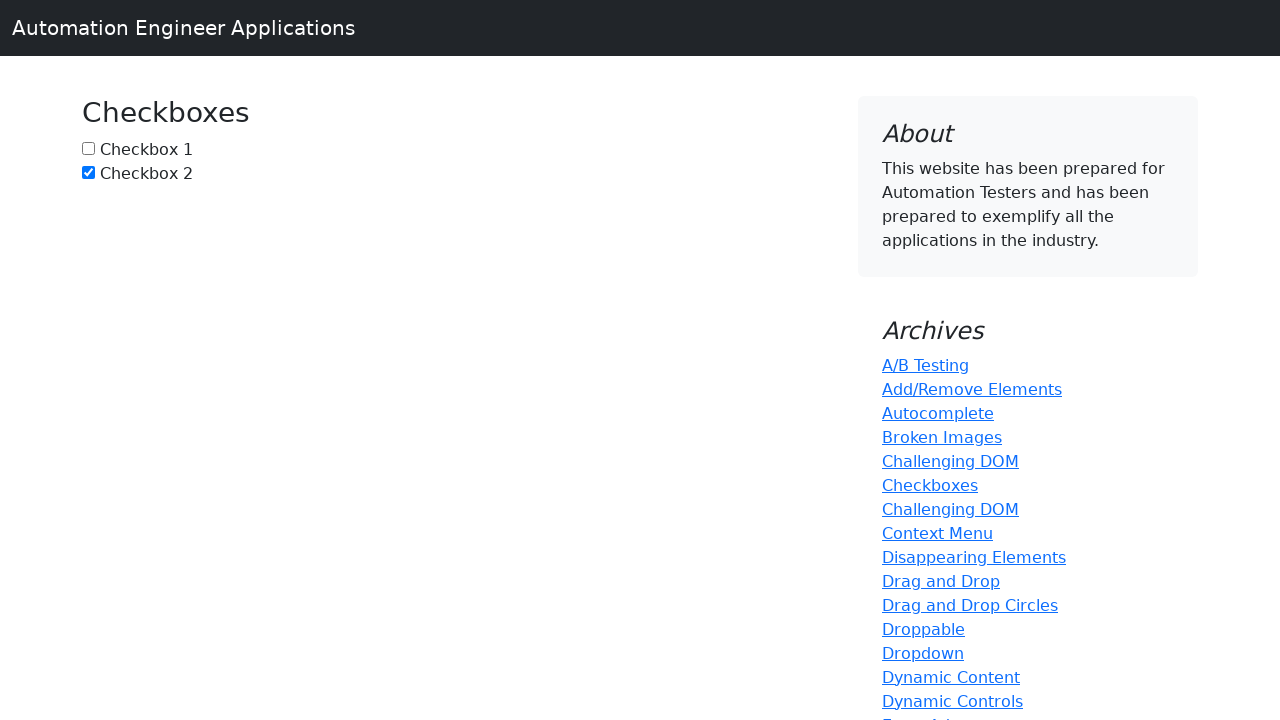

Located checkbox 1 element
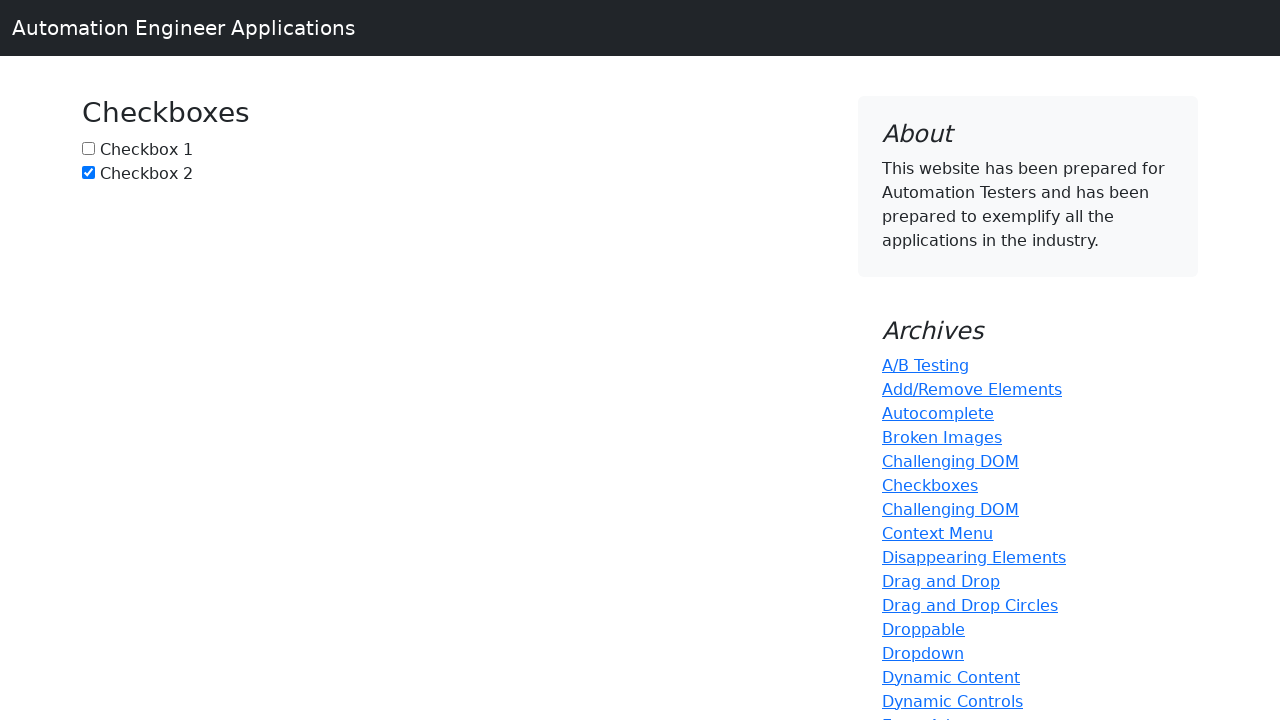

Located checkbox 2 element
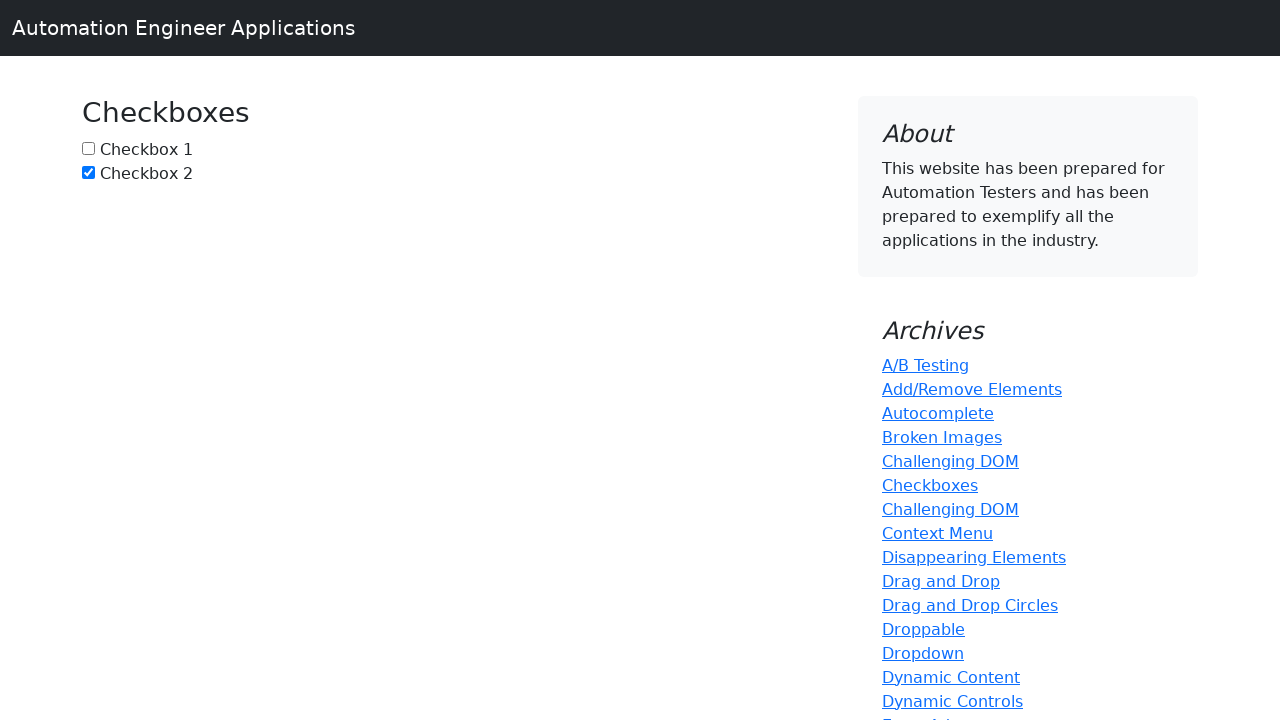

Checkbox 1 was not selected, clicked to select it at (88, 148) on #box1
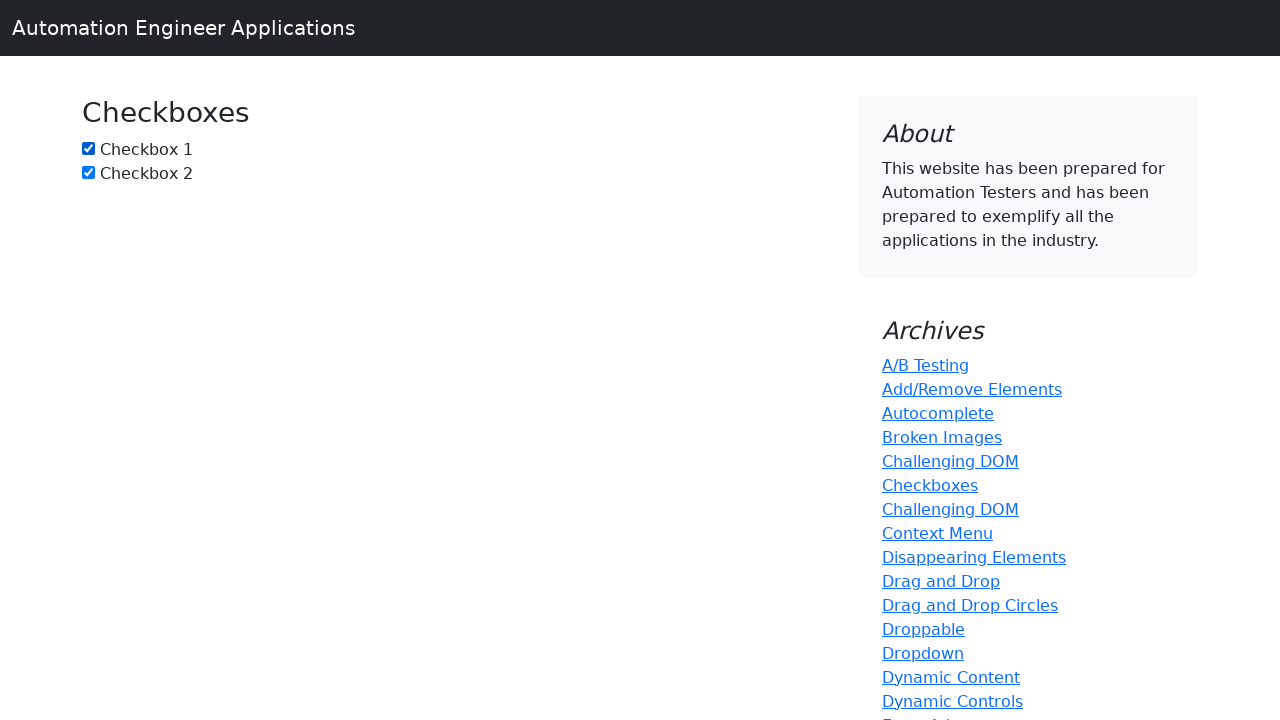

Checkbox 2 was already selected, no action needed
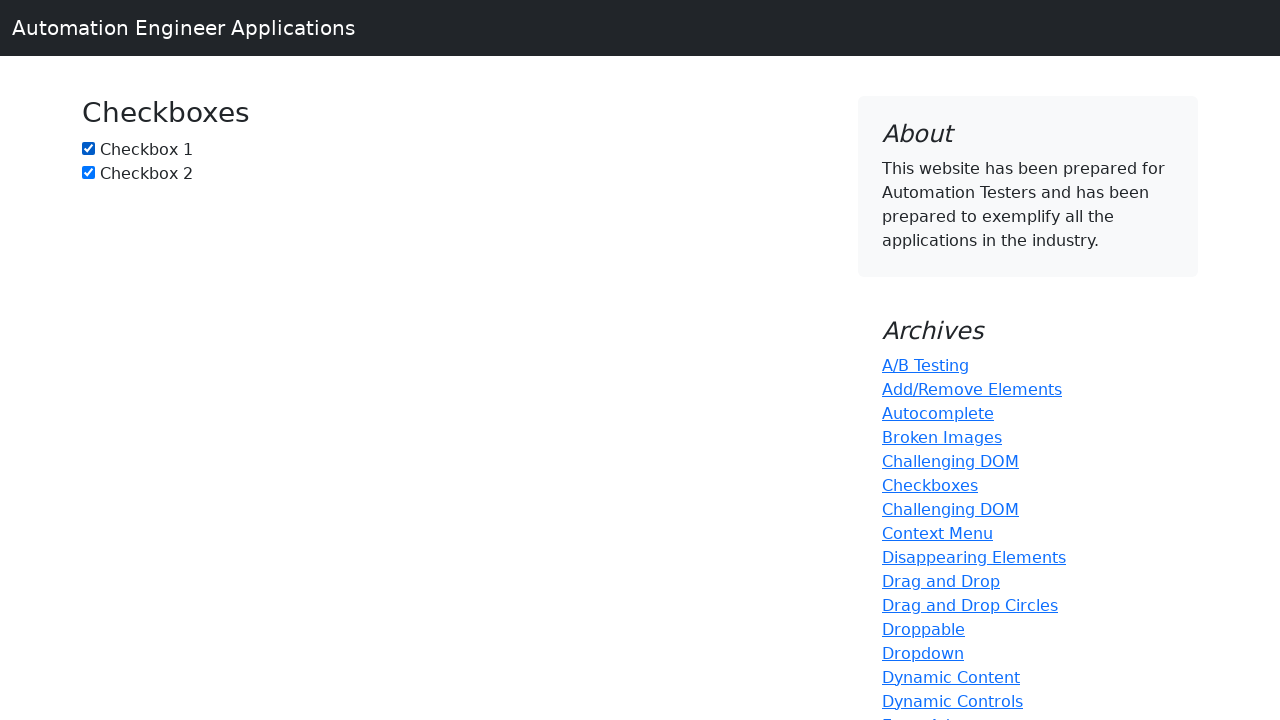

Verified that checkbox 1 is checked
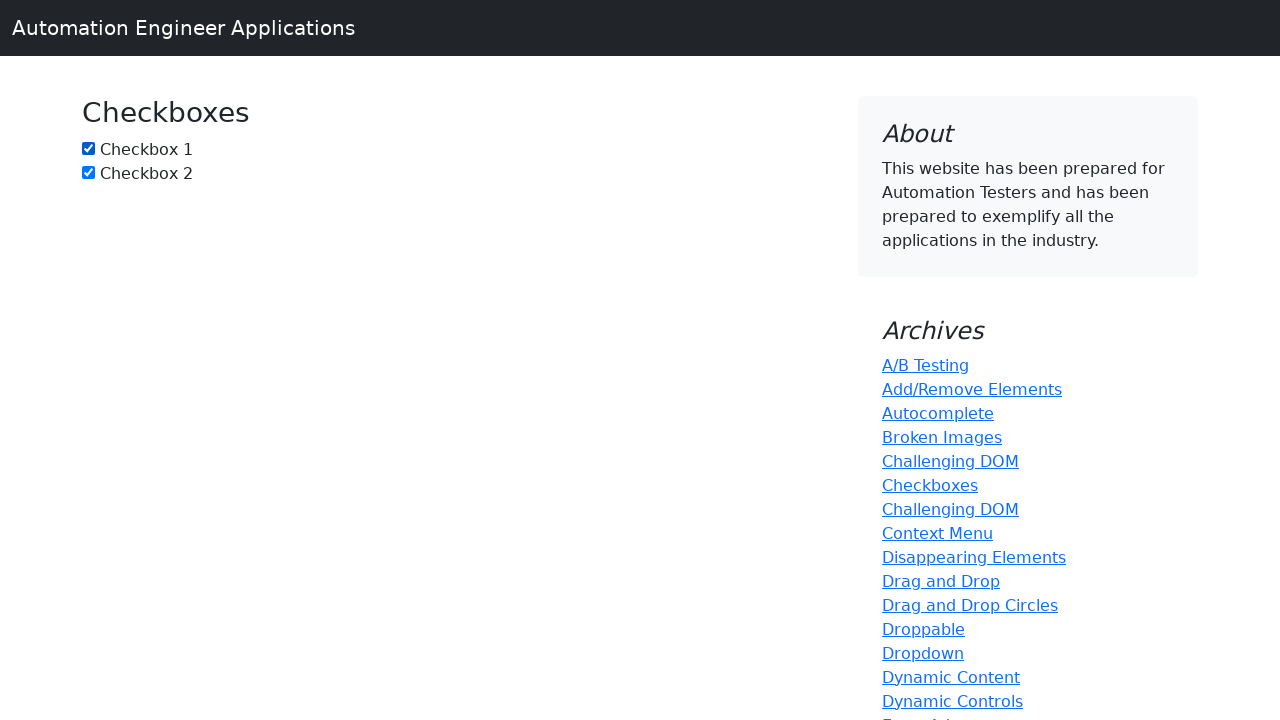

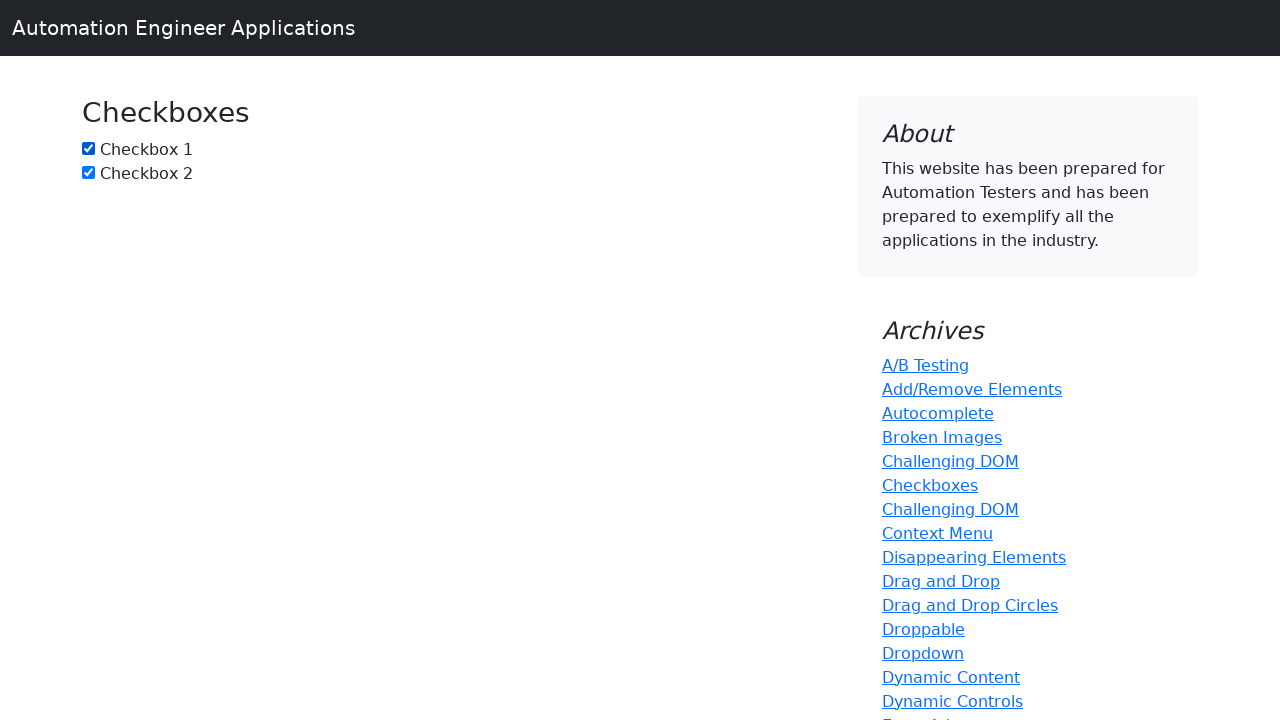